Tests right-click (context click) functionality on an image element on a popup menu demo page

Starting URL: http://deluxe-menu.com/popup-mode-sample.html

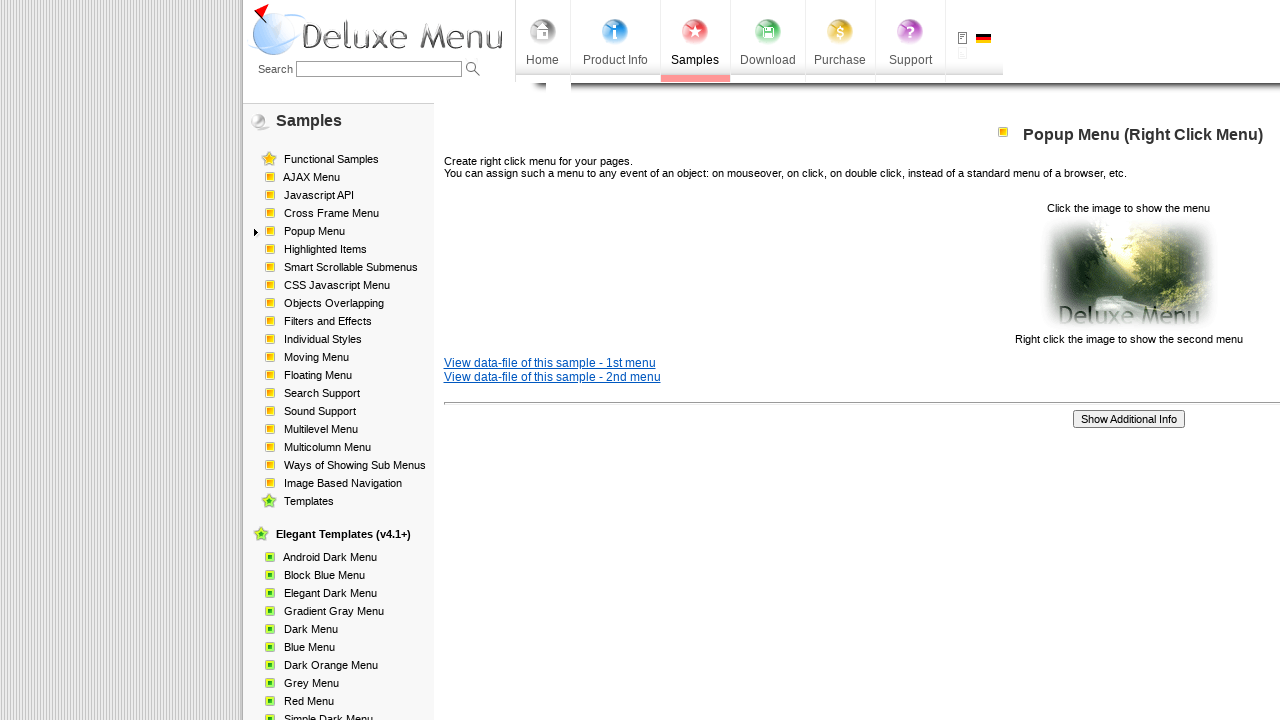

Image element loaded and became visible
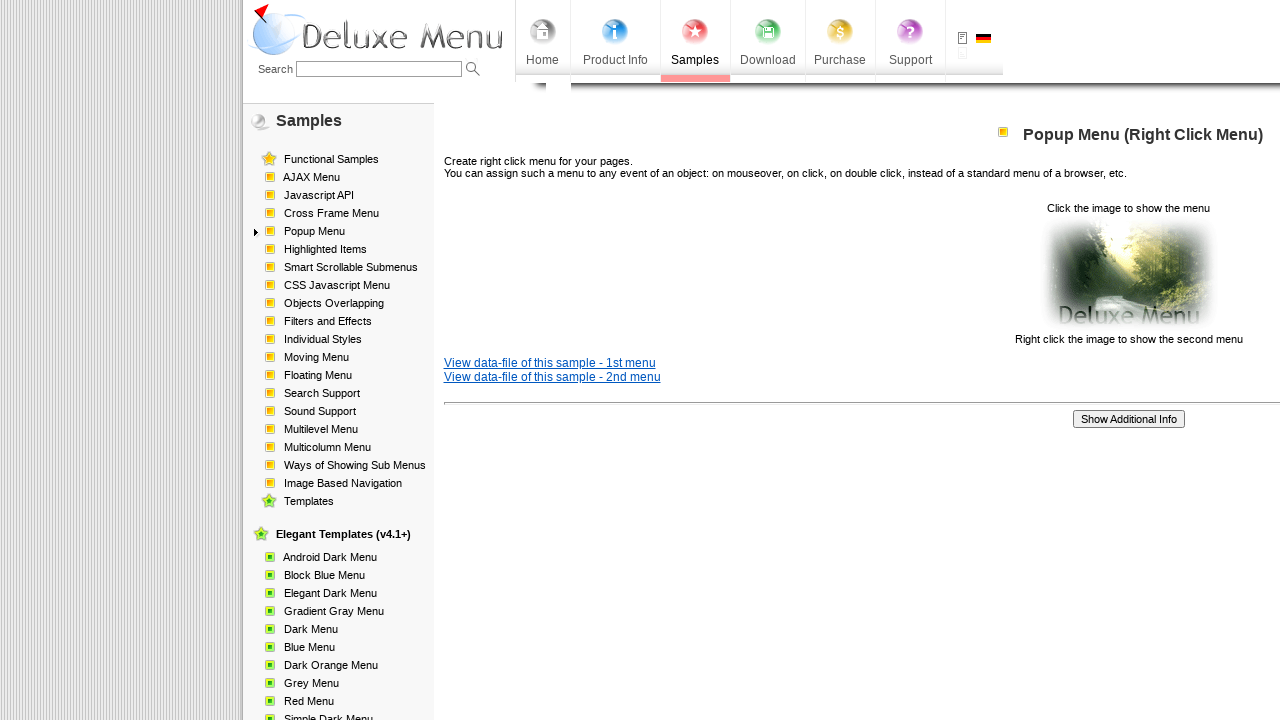

Right-clicked on the image element to trigger context menu at (1128, 274) on xpath=//html/body/div/table/tbody/tr/td[2]/div[2]/table[1]/tbody/tr/td[3]/p[2]/i
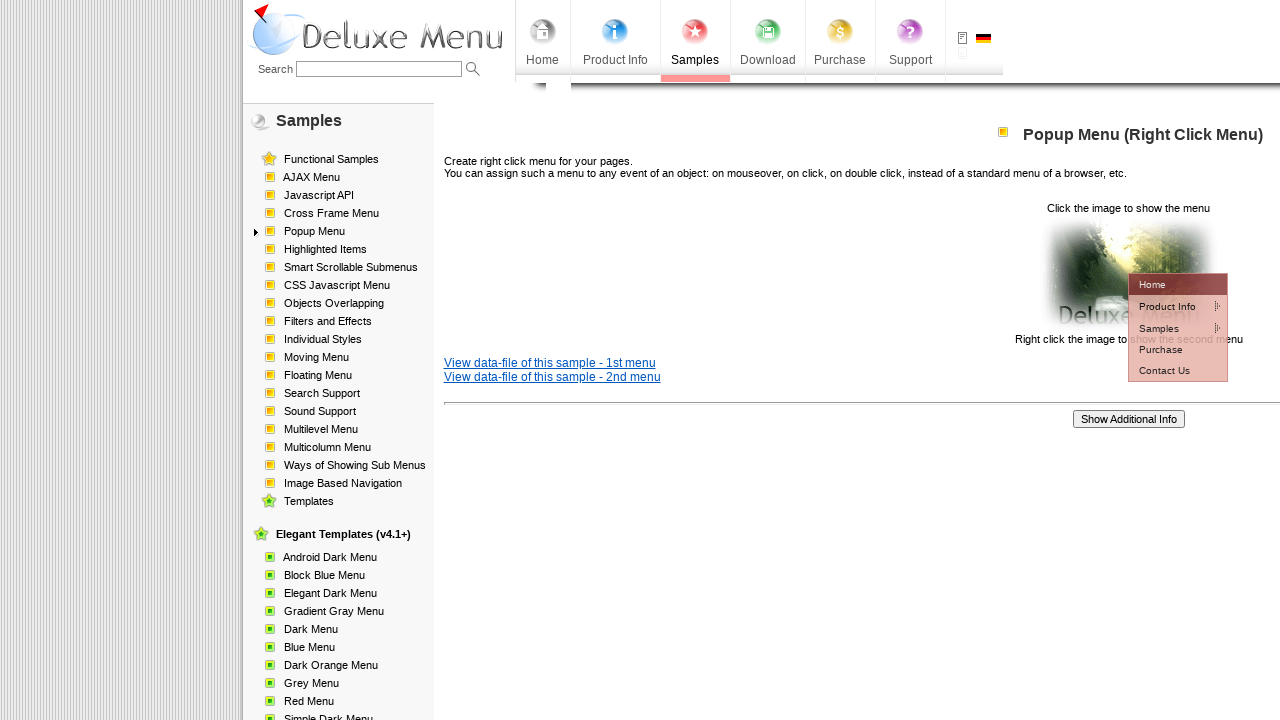

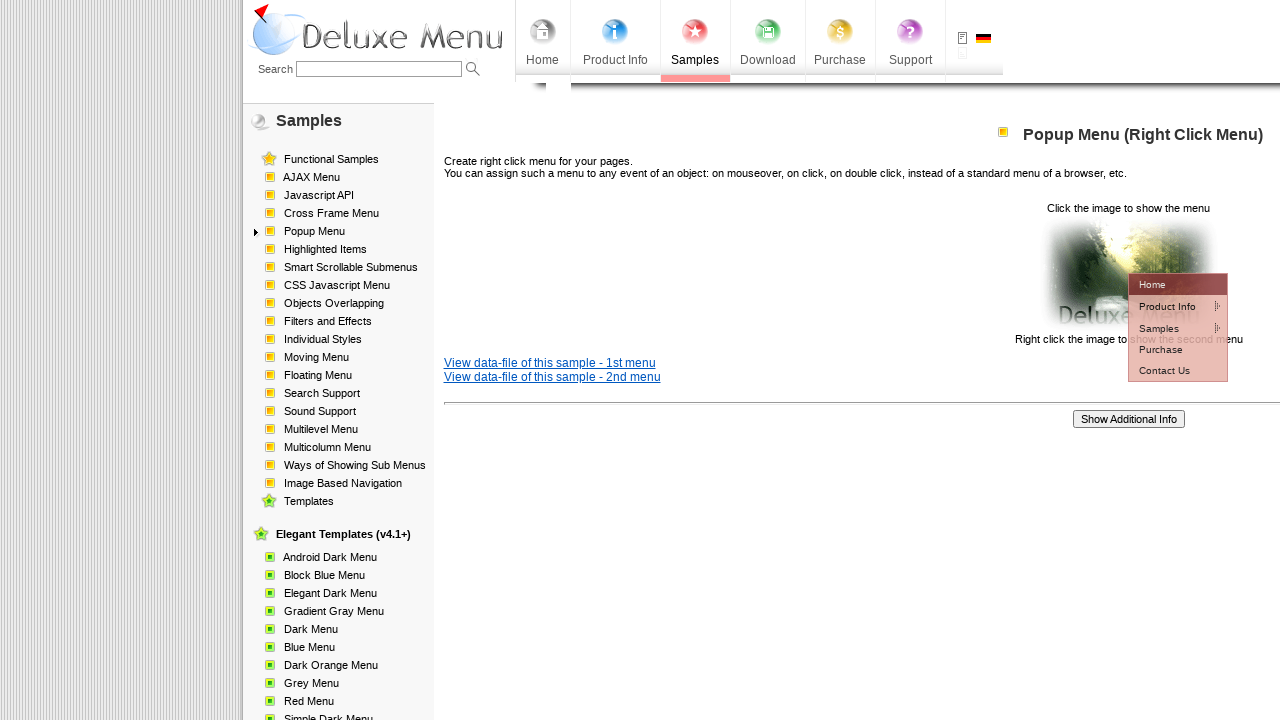